Tests opening and closing the large modal dialog by clicking the show button and then the close button

Starting URL: https://demoqa.com/modal-dialogs

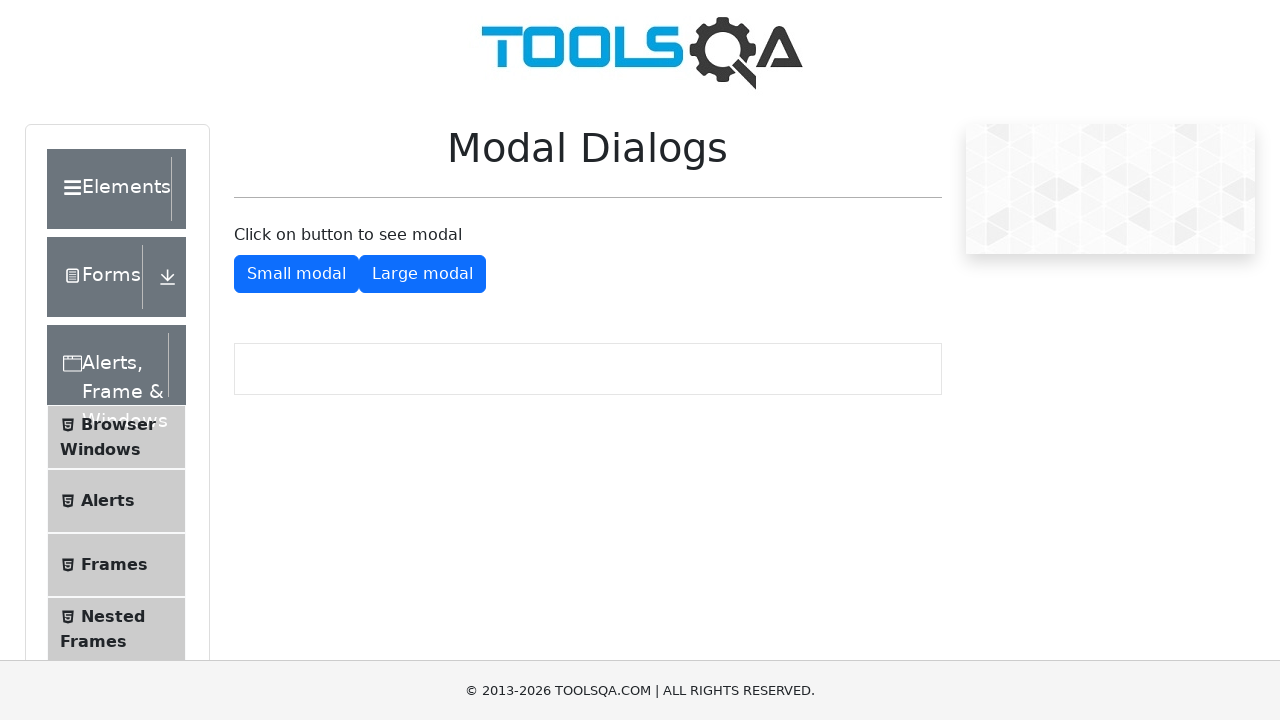

Clicked show button to open large modal dialog at (422, 274) on #showLargeModal
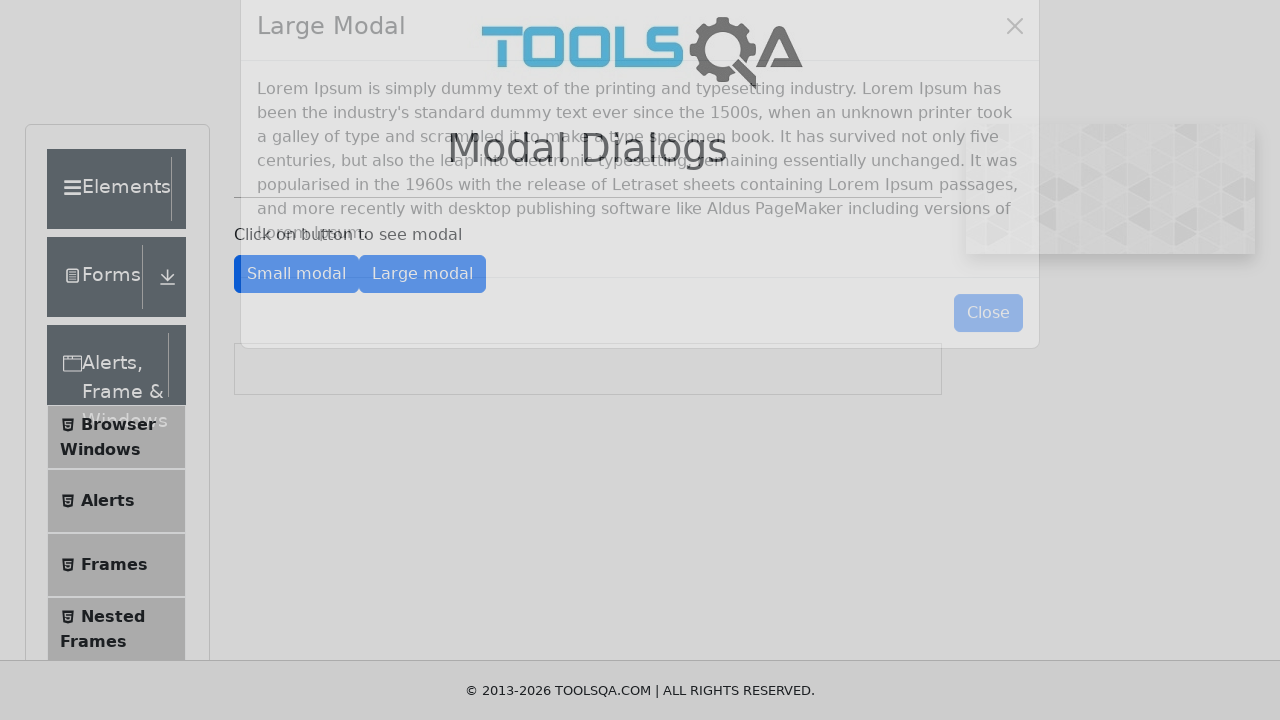

Large modal dialog appeared and became visible
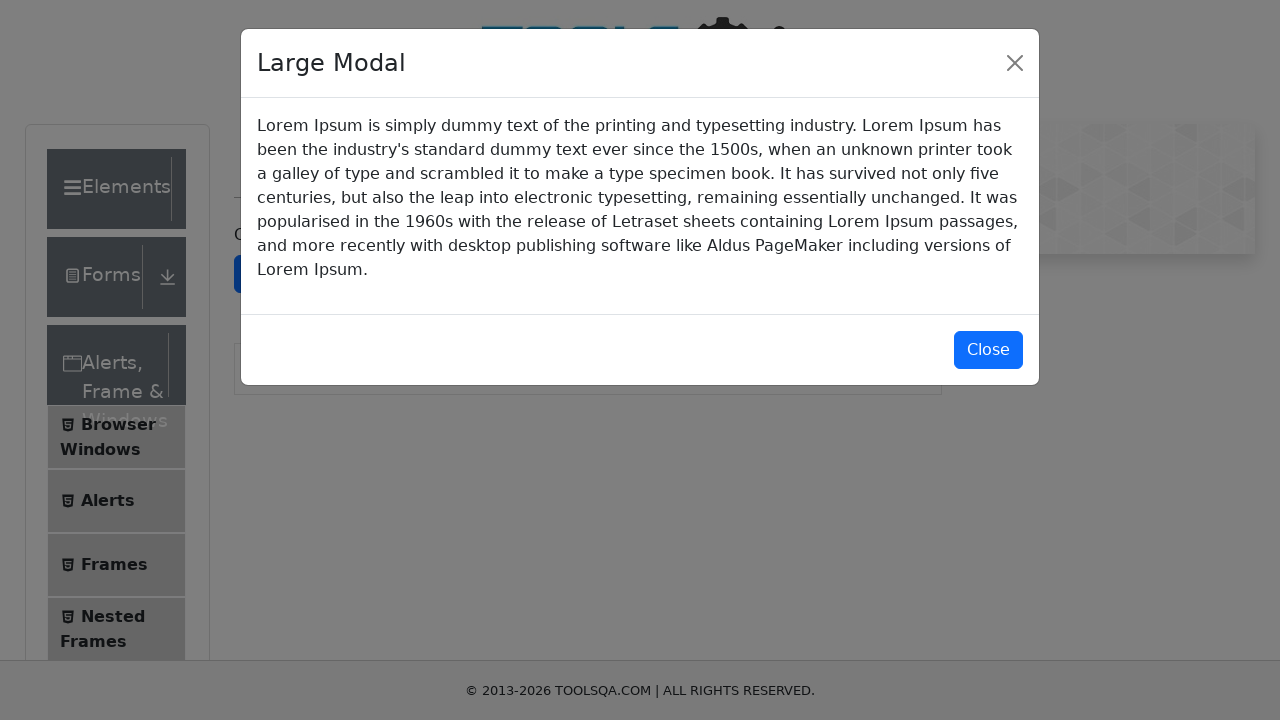

Clicked close button to close large modal dialog at (988, 350) on #closeLargeModal
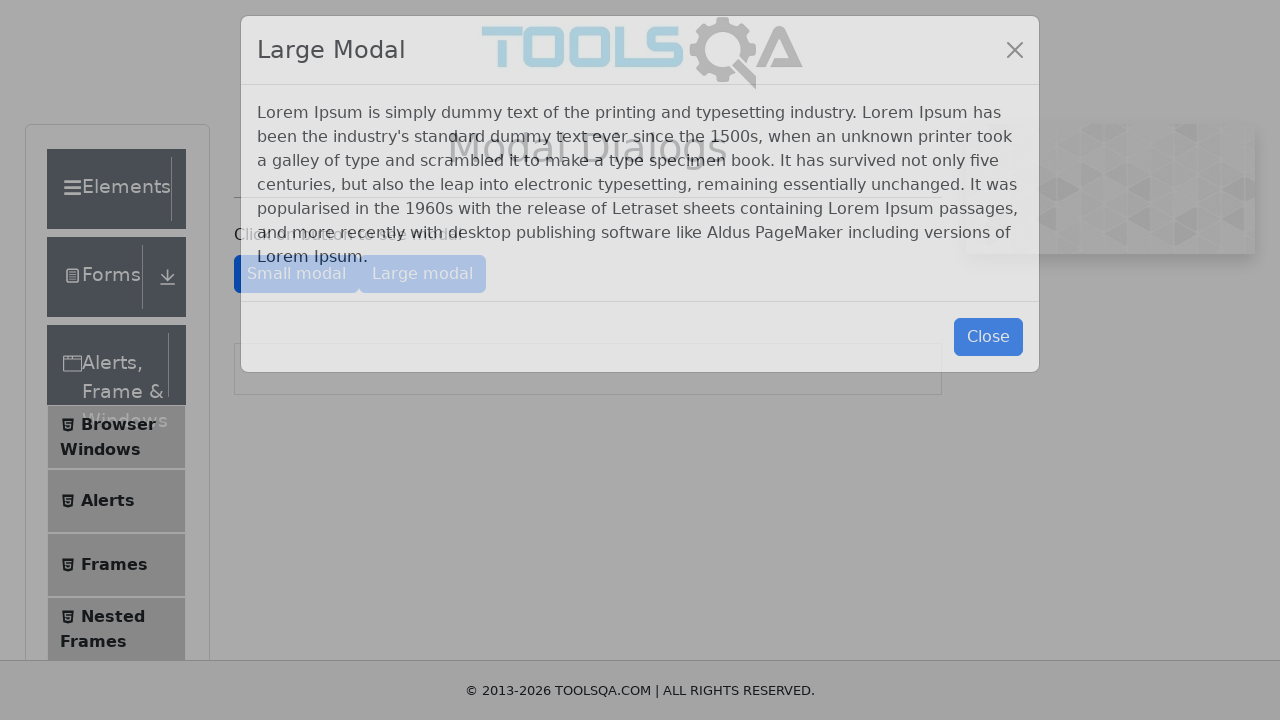

Large modal dialog closed and is no longer visible
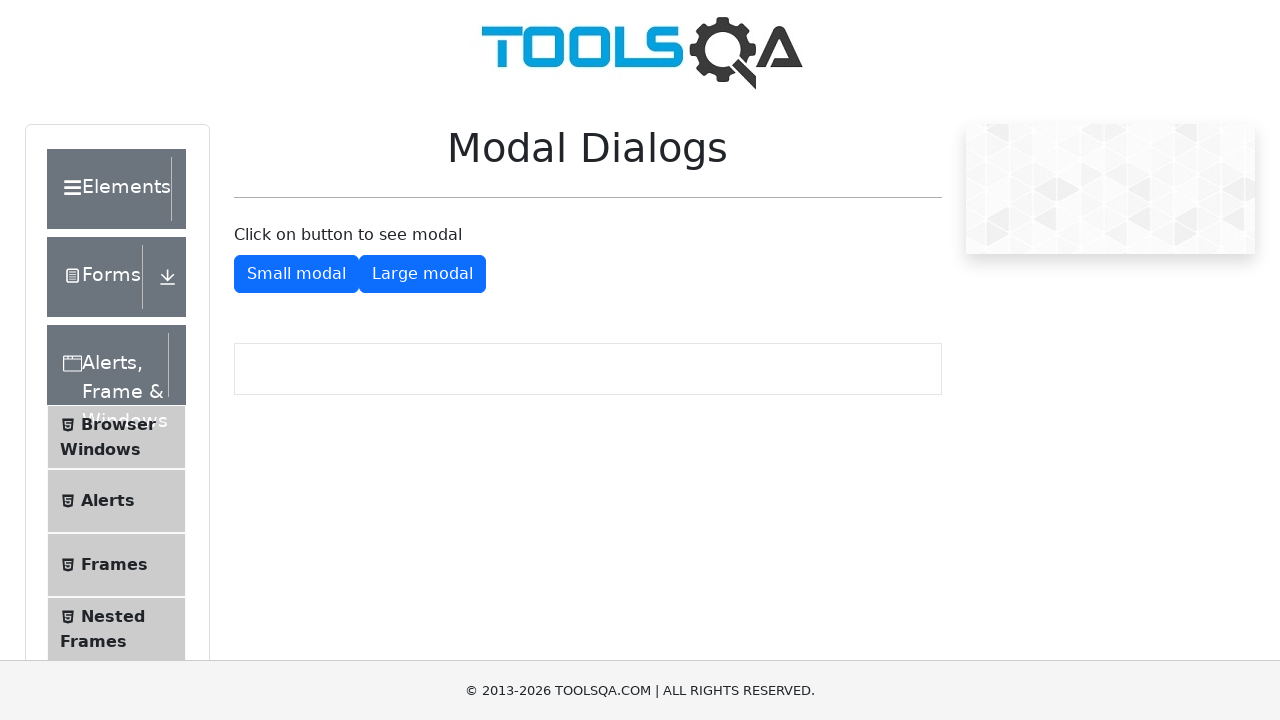

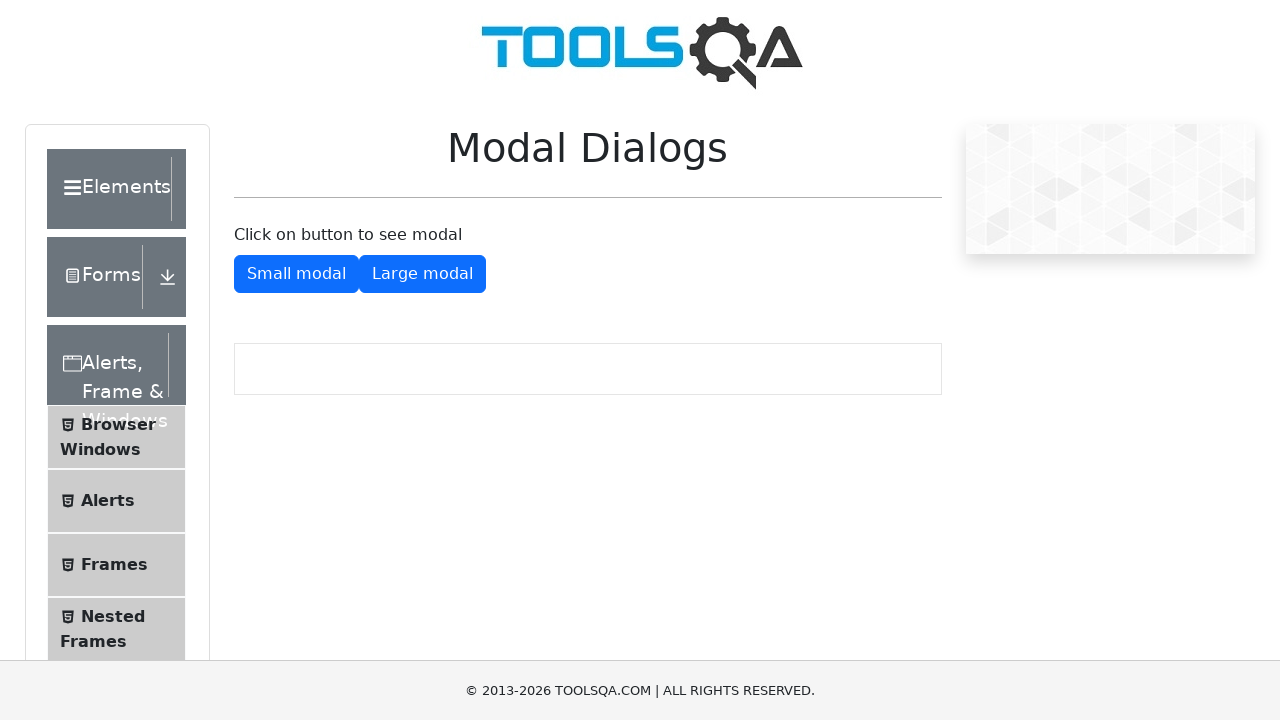